Tests number input field functionality by entering a value, clearing it, and entering a different value

Starting URL: http://the-internet.herokuapp.com/inputs

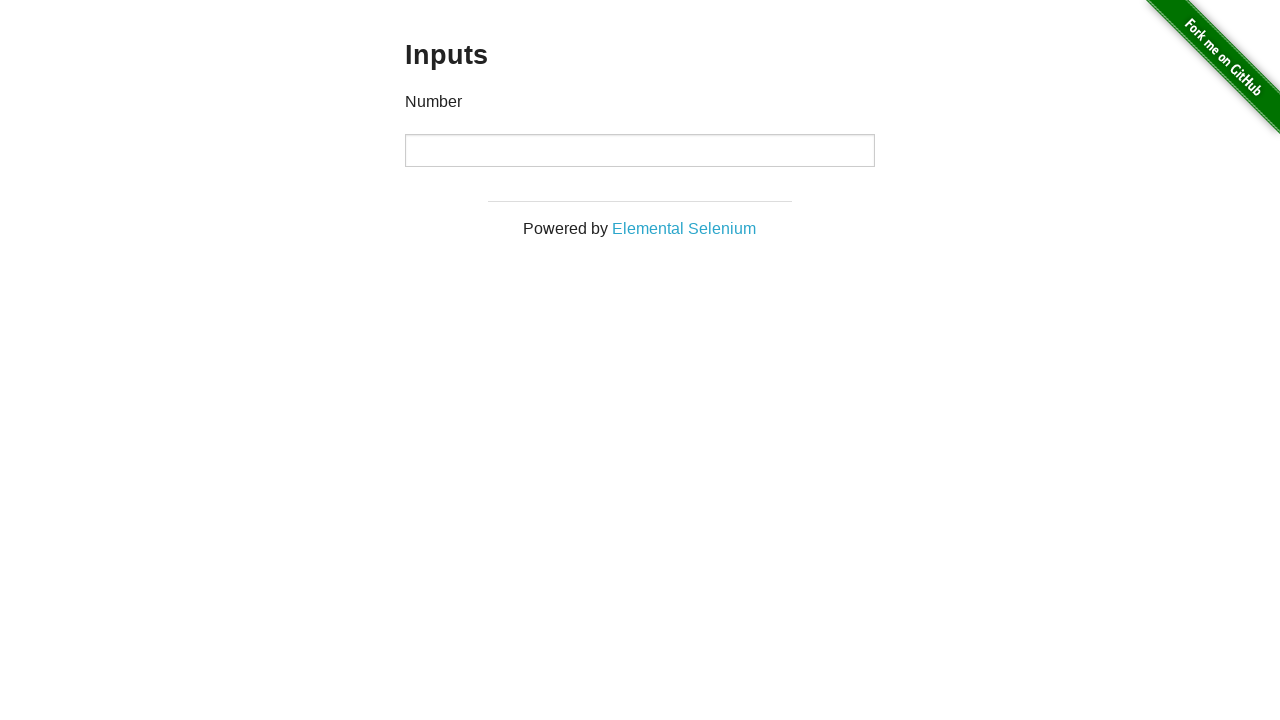

Entered 1000 in the number input field on input[type='number']
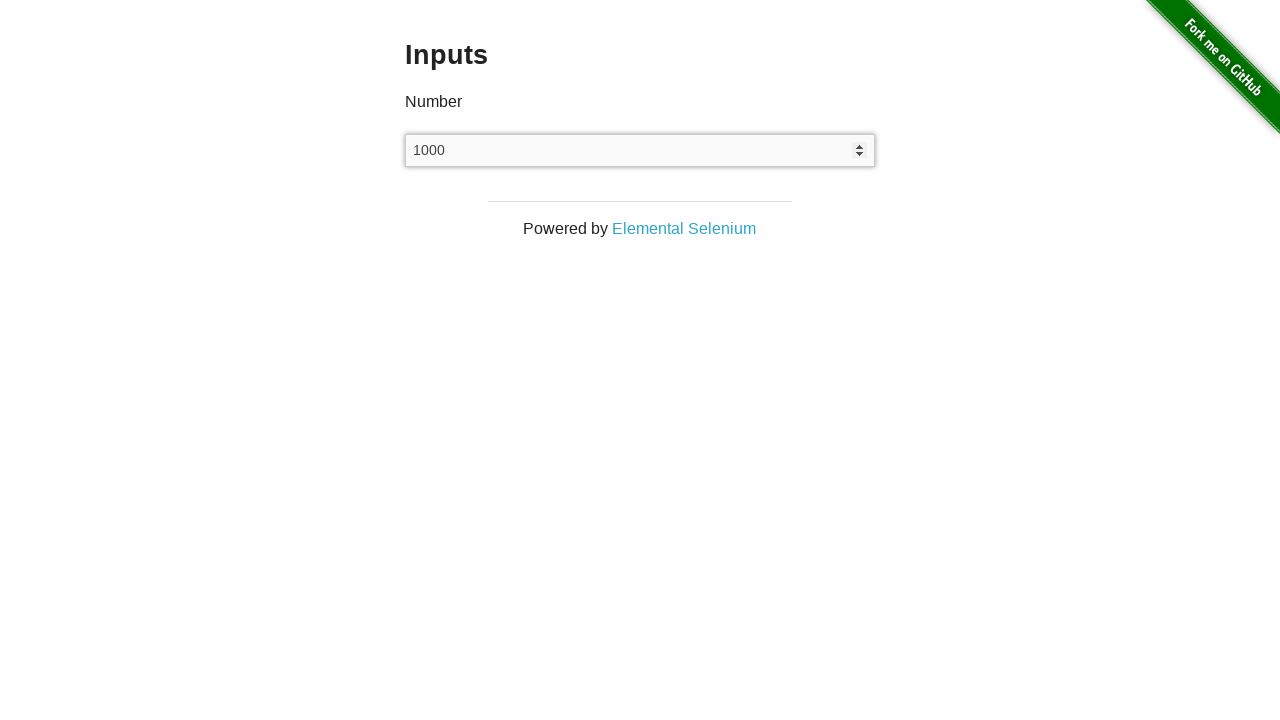

Cleared the number input field on input[type='number']
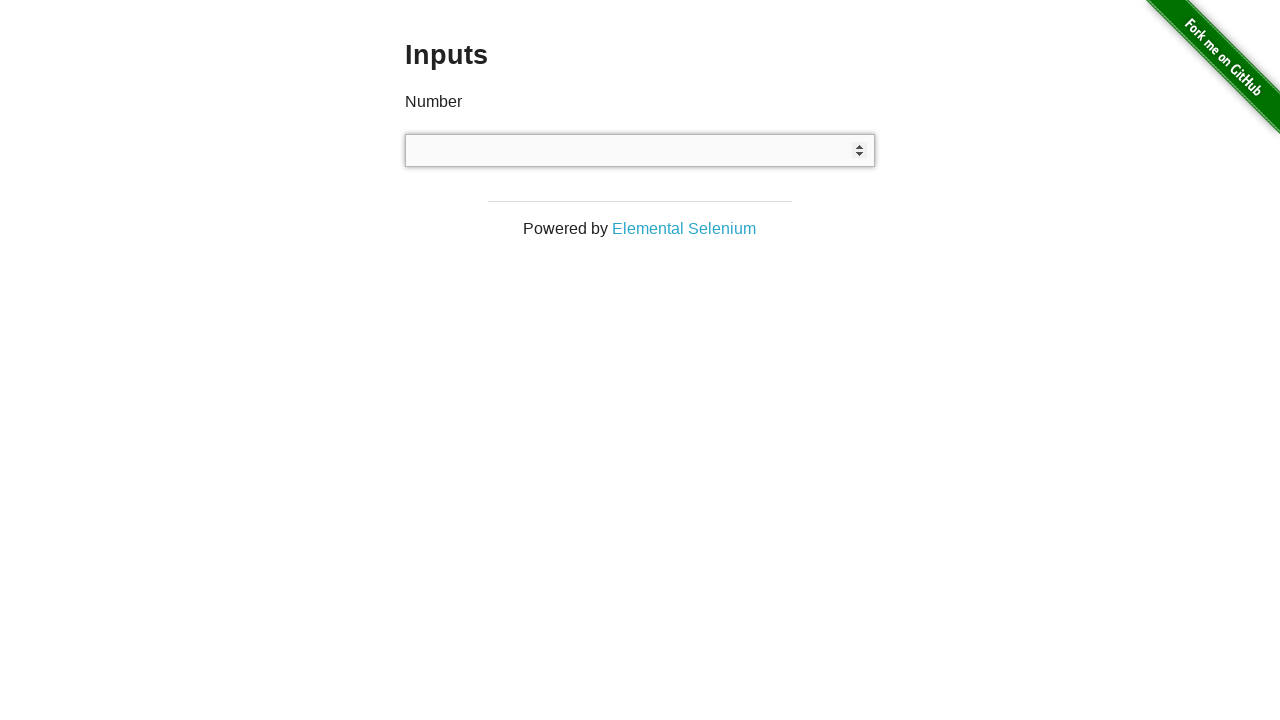

Entered 999 in the number input field on input[type='number']
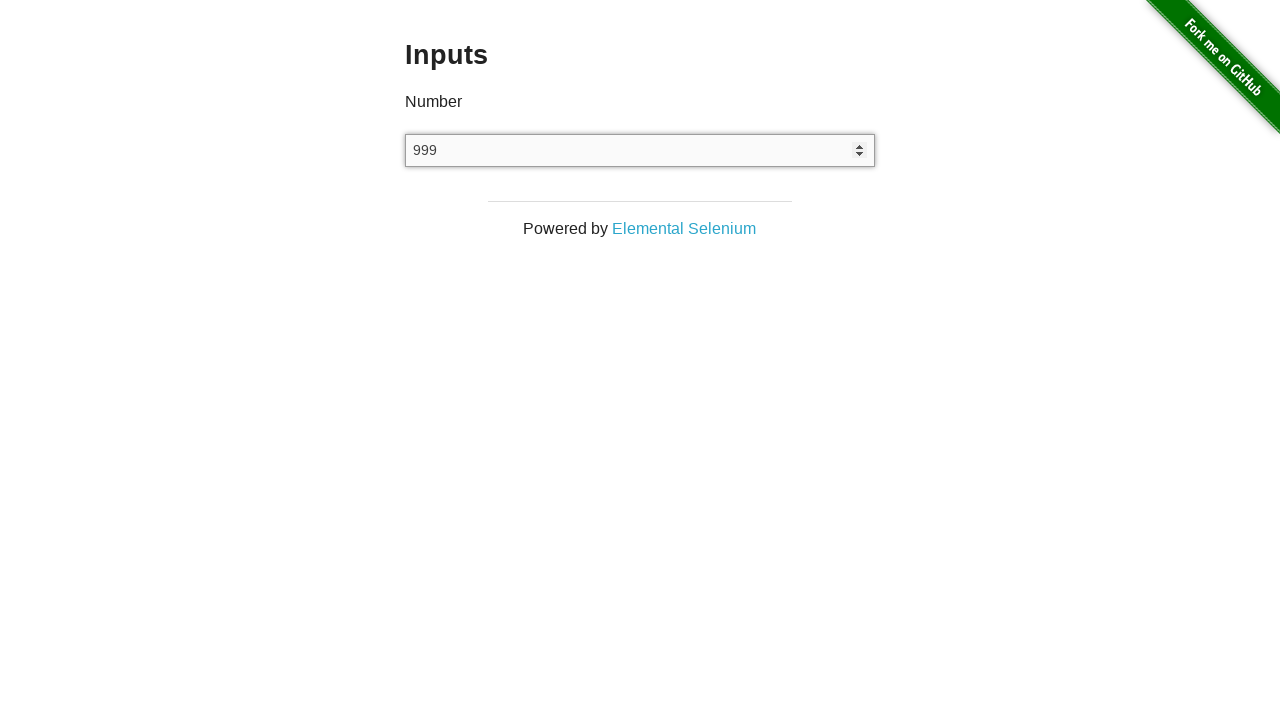

Verified the number input field is present
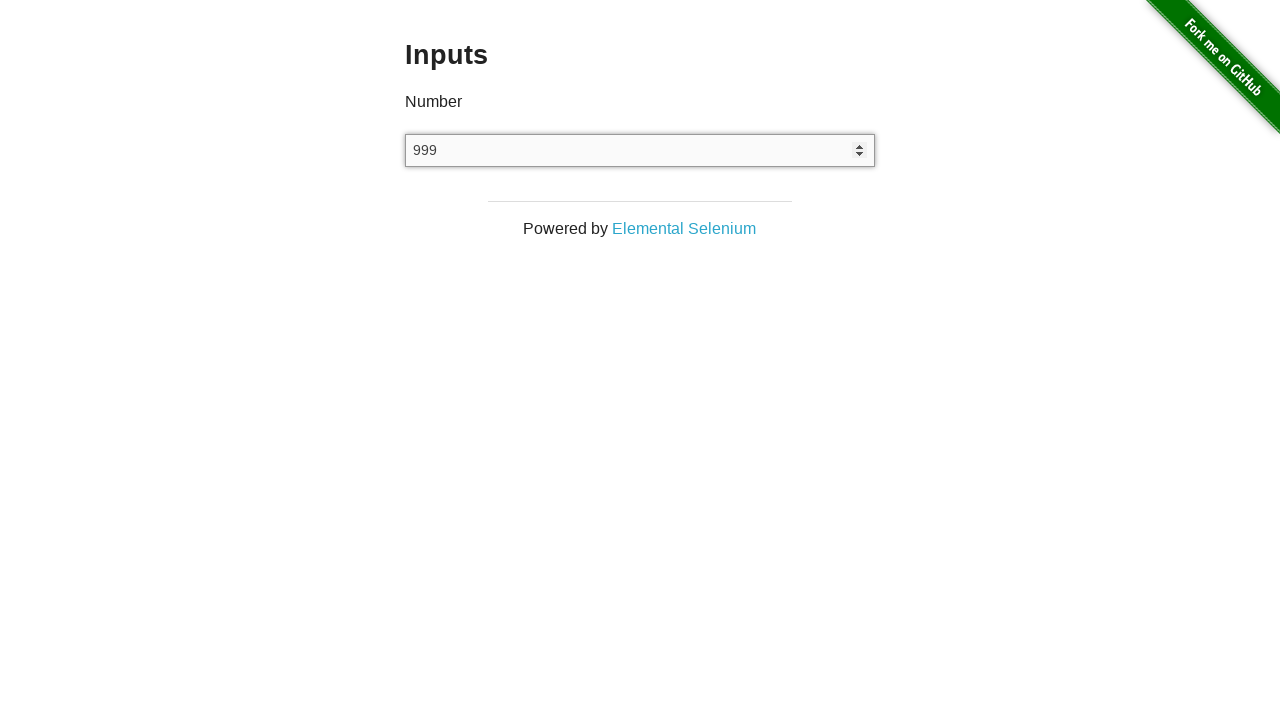

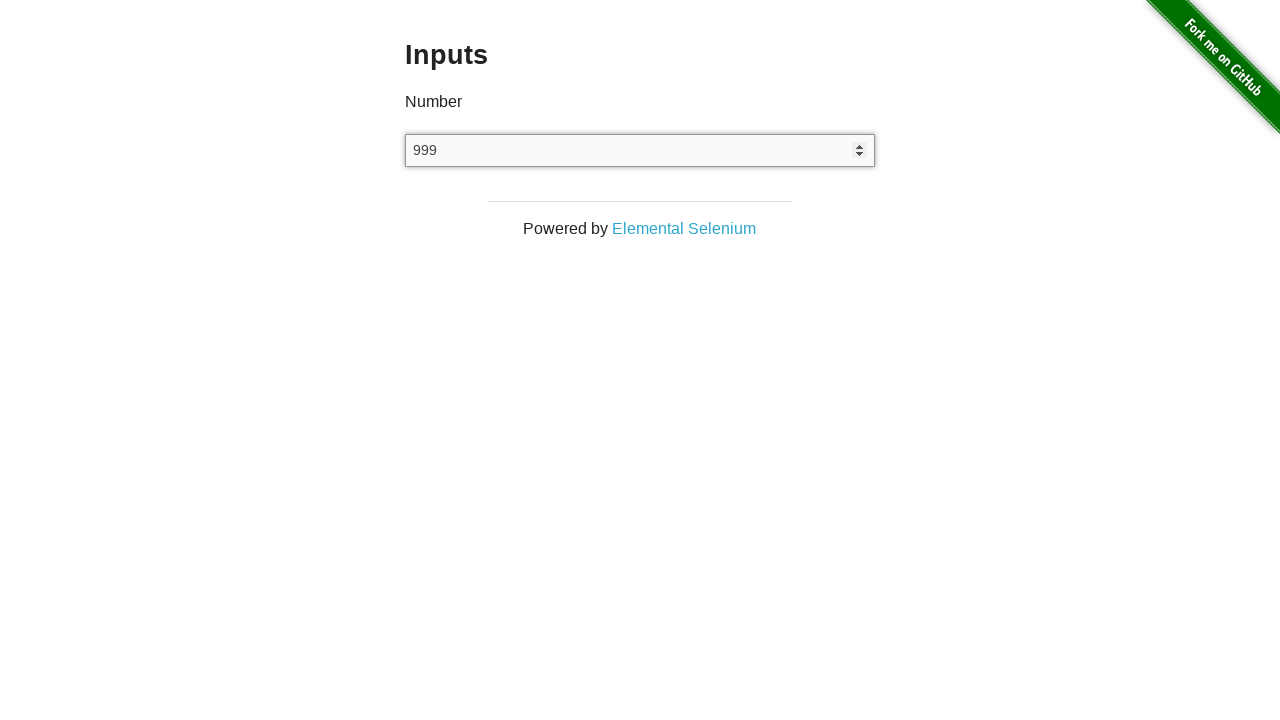